Tests navigation by clicking Elements, then Links, then the home page link to open a new tab

Starting URL: https://demoqa.com/

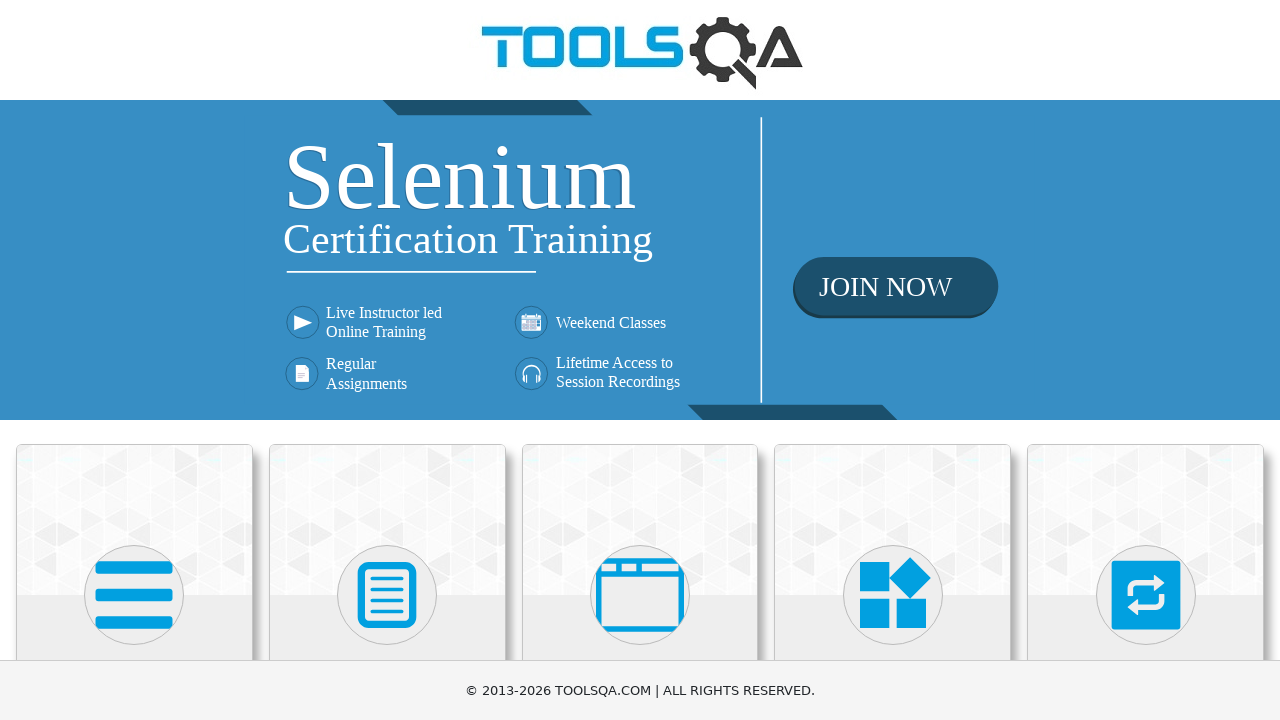

Clicked on Elements card at (134, 520) on div.category-cards div:nth-child(1) div div
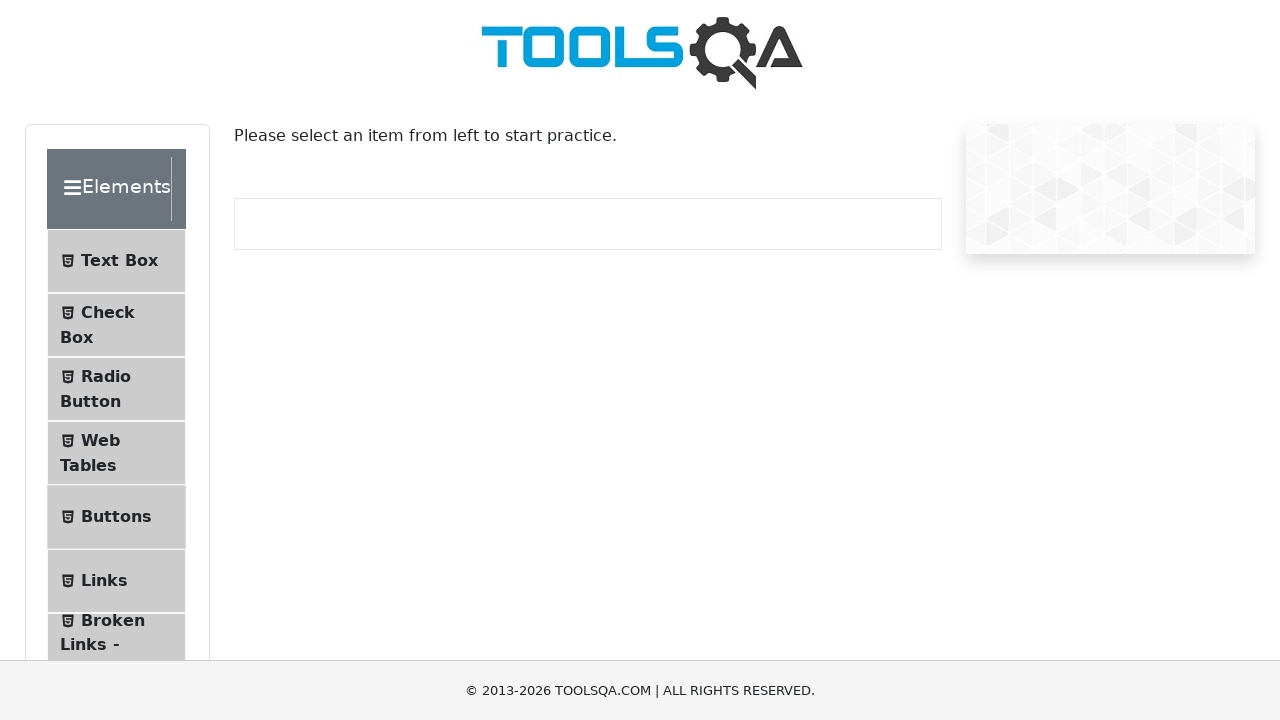

Clicked on Links menu item at (116, 581) on li#item-5
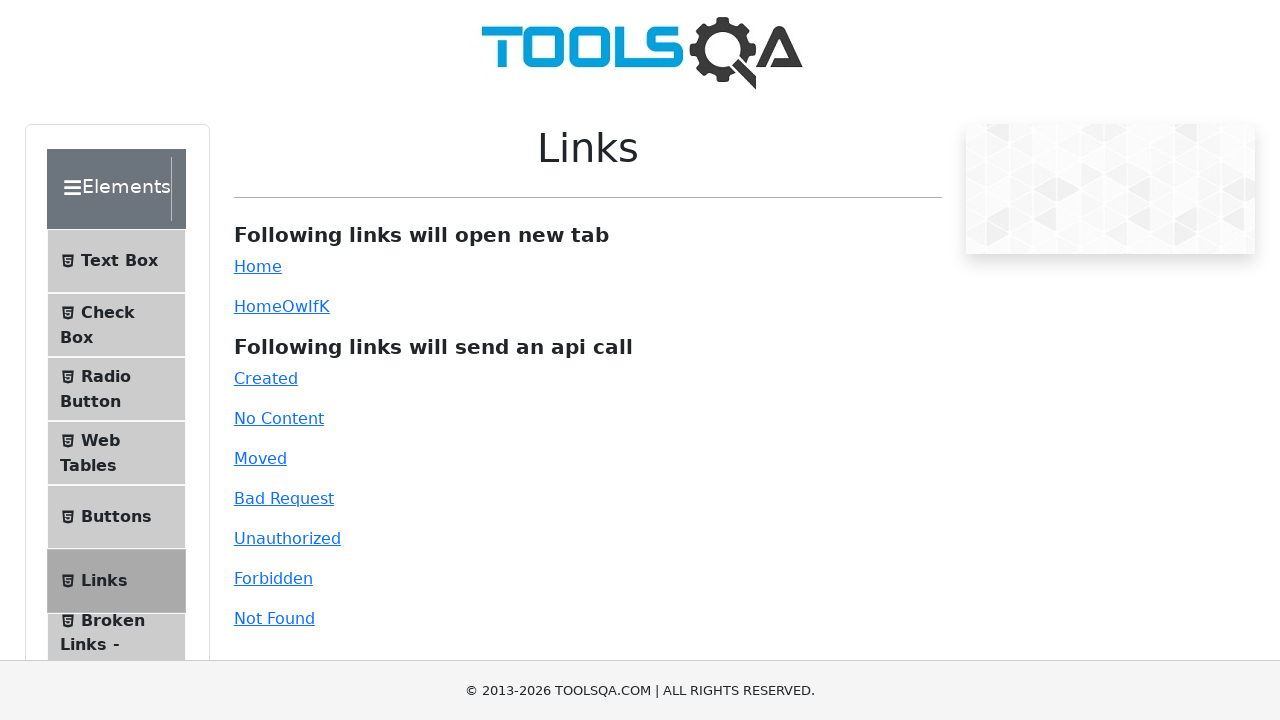

Clicked on the home page link at (258, 266) on a#simpleLink
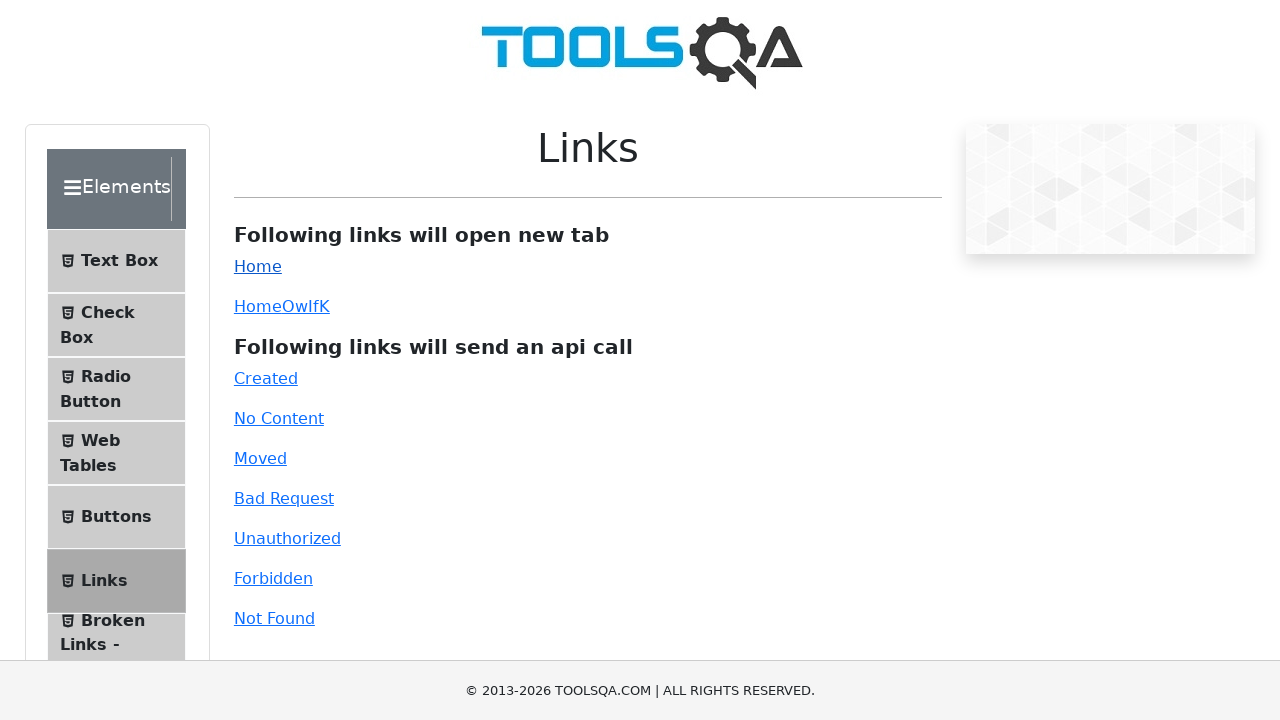

Waited for new tab to open
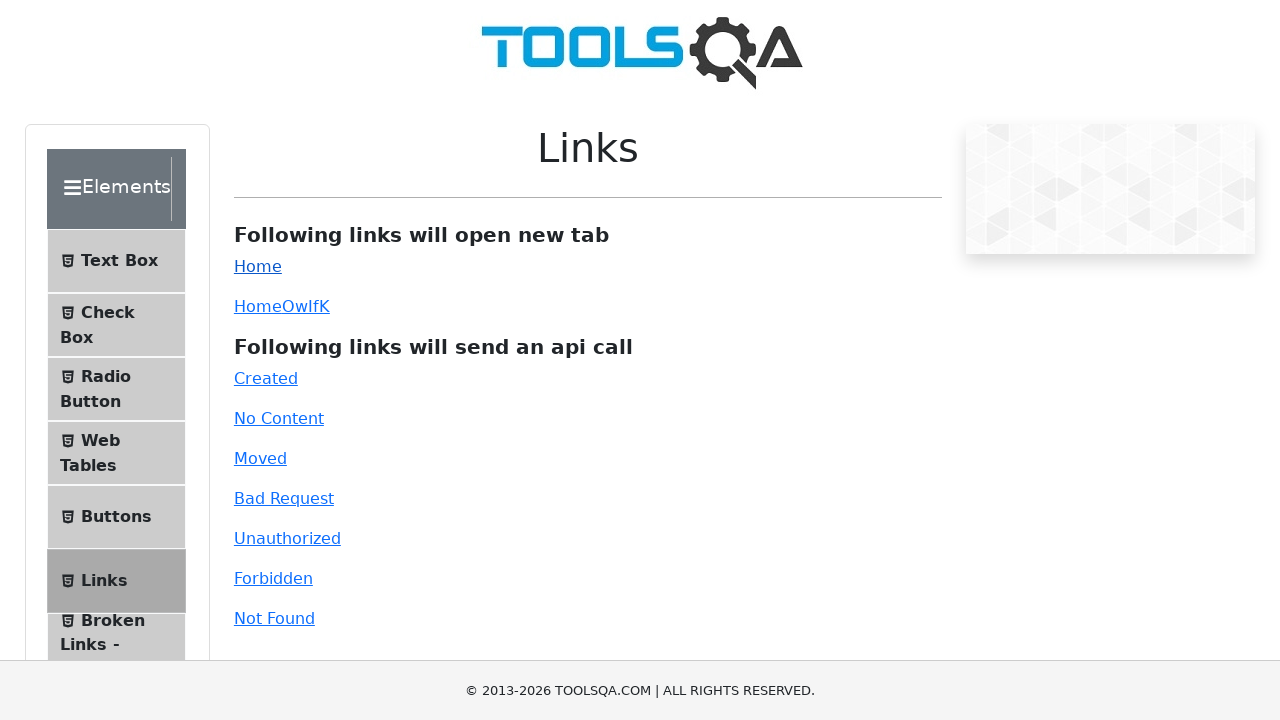

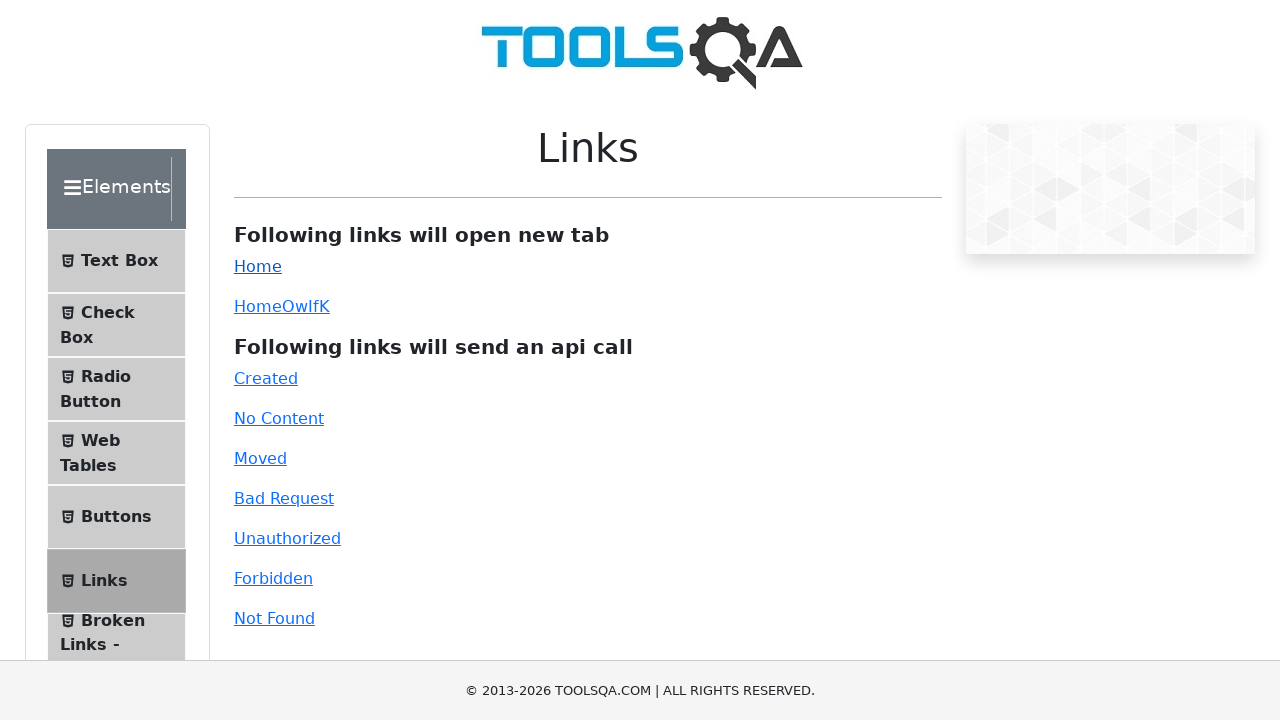